Creates a new paste on Pastebin with specific code content, paste name, expiration time (10 minutes), and syntax highlighting (Bash)

Starting URL: https://pastebin.com/

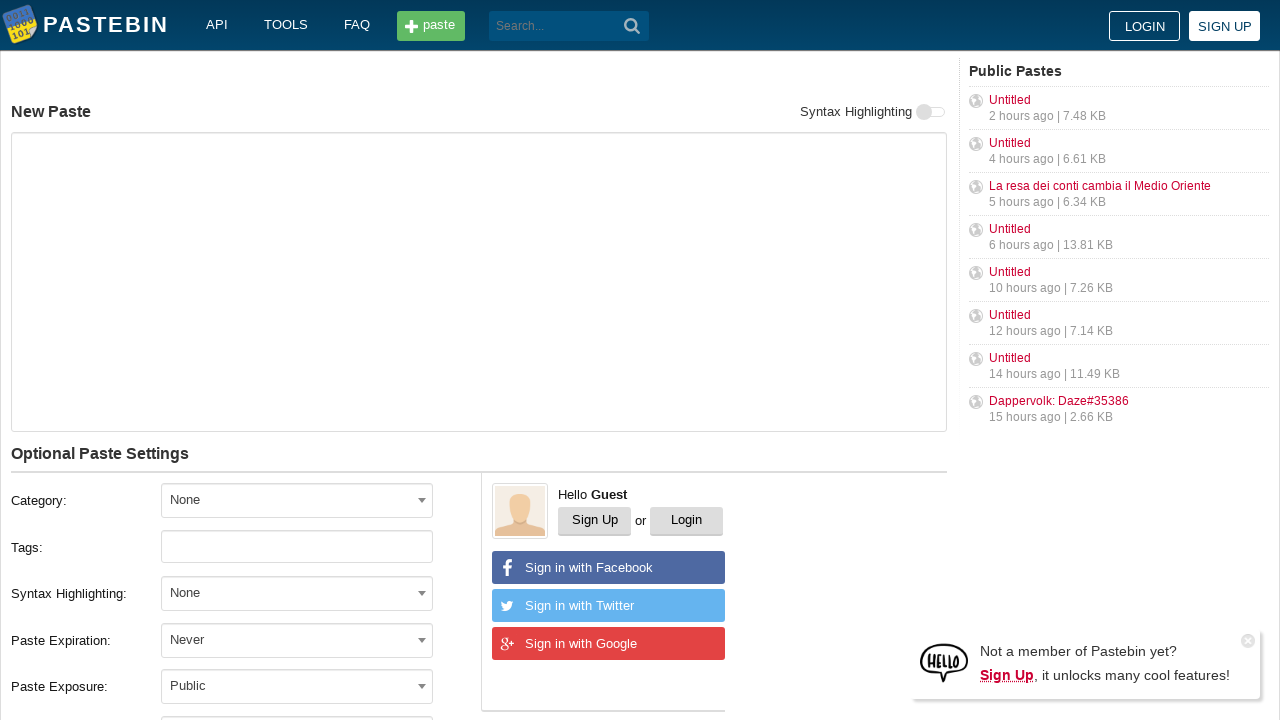

Filled paste text area with Bash code content on #postform-text
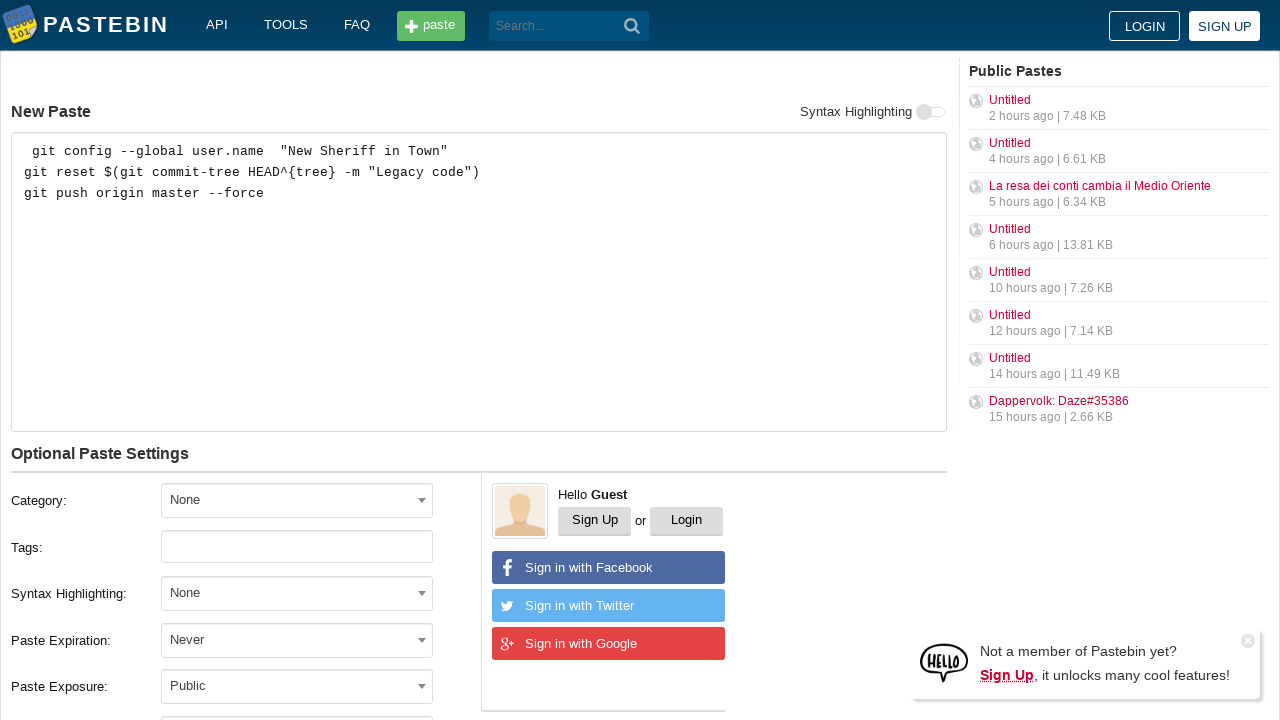

Entered paste name 'how to gain dominance among developers' on #postform-name
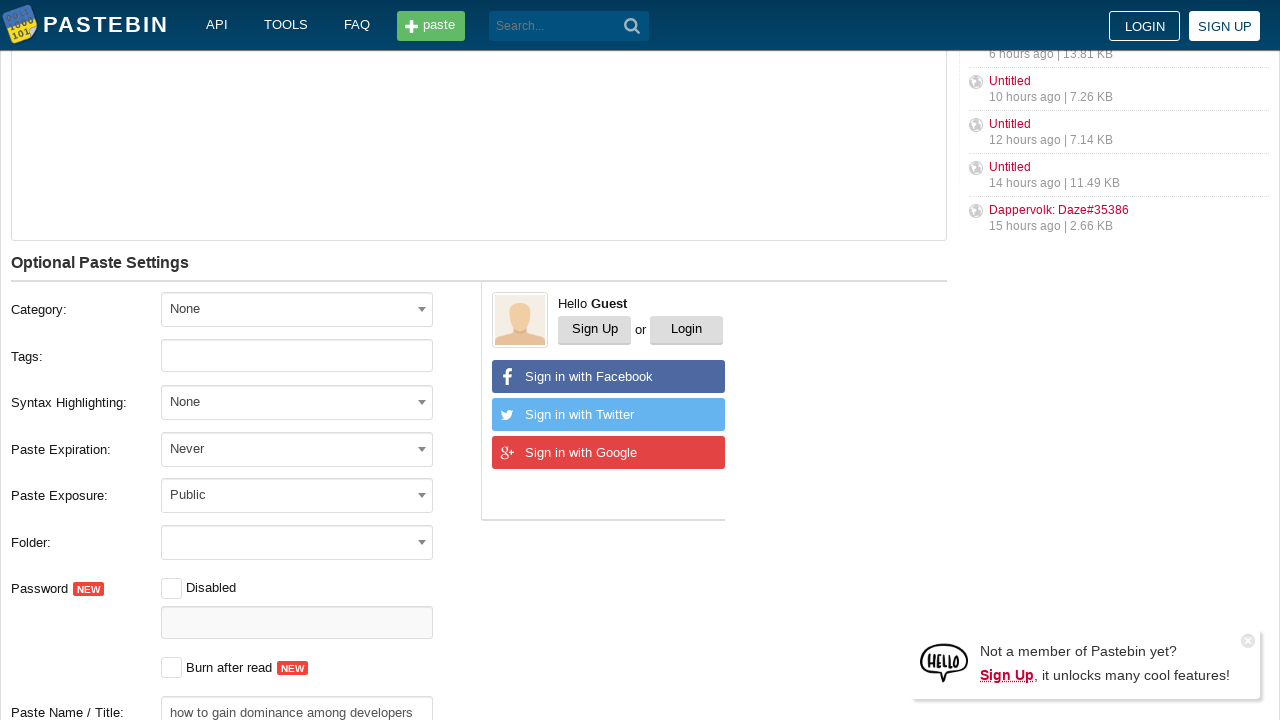

Opened paste expiration dropdown at (297, 448) on #select2-postform-expiration-container
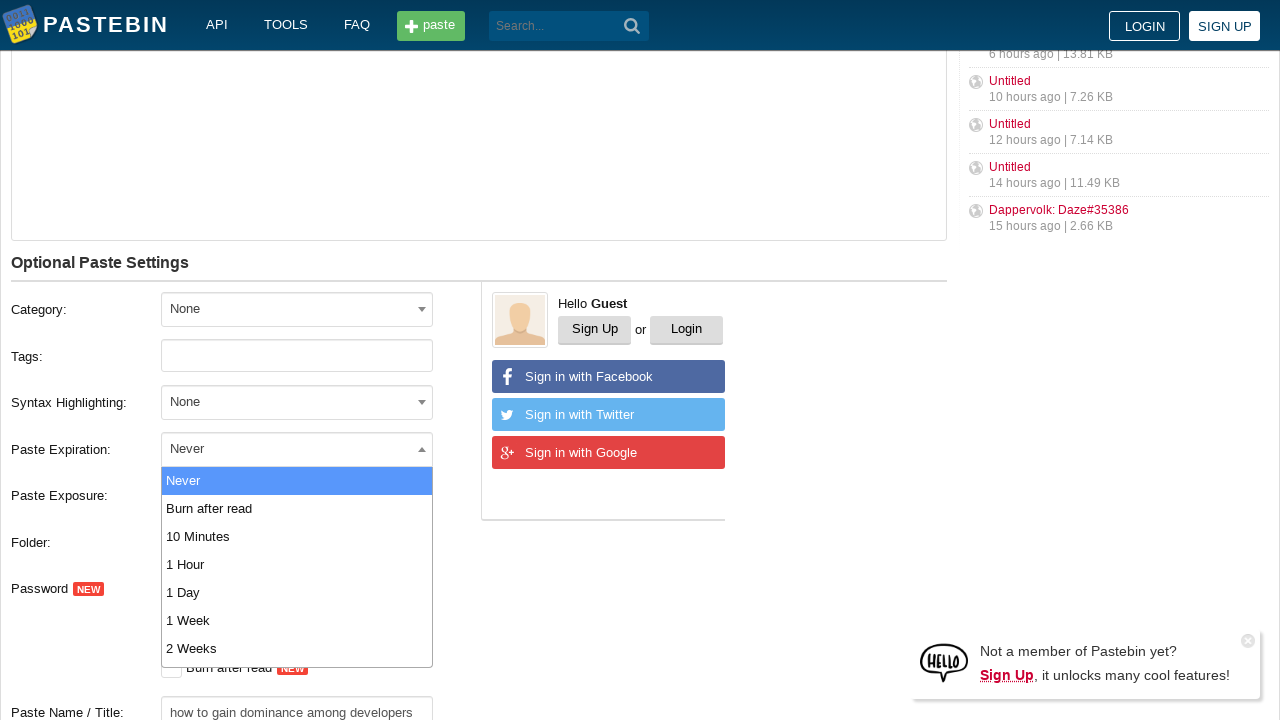

Selected 10 Minutes expiration time at (297, 536) on .select2-results__option[id*='10M']
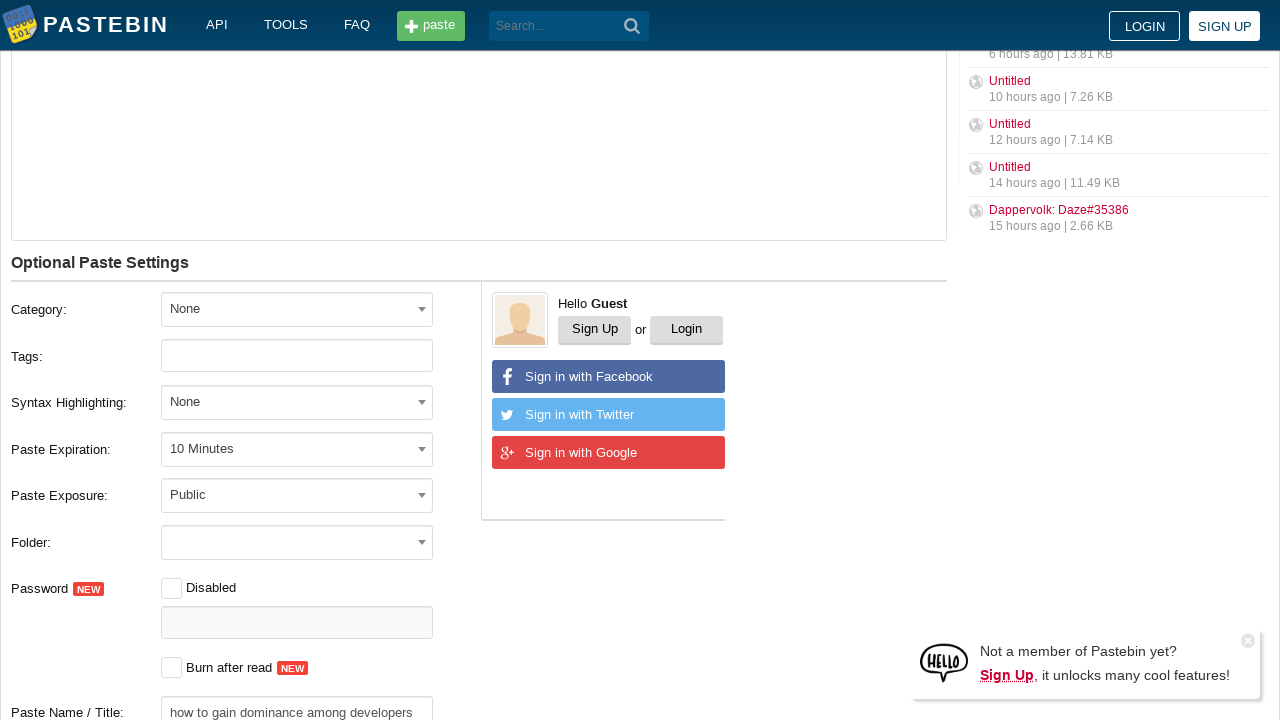

Opened syntax highlighting dropdown at (297, 402) on #select2-postform-format-container
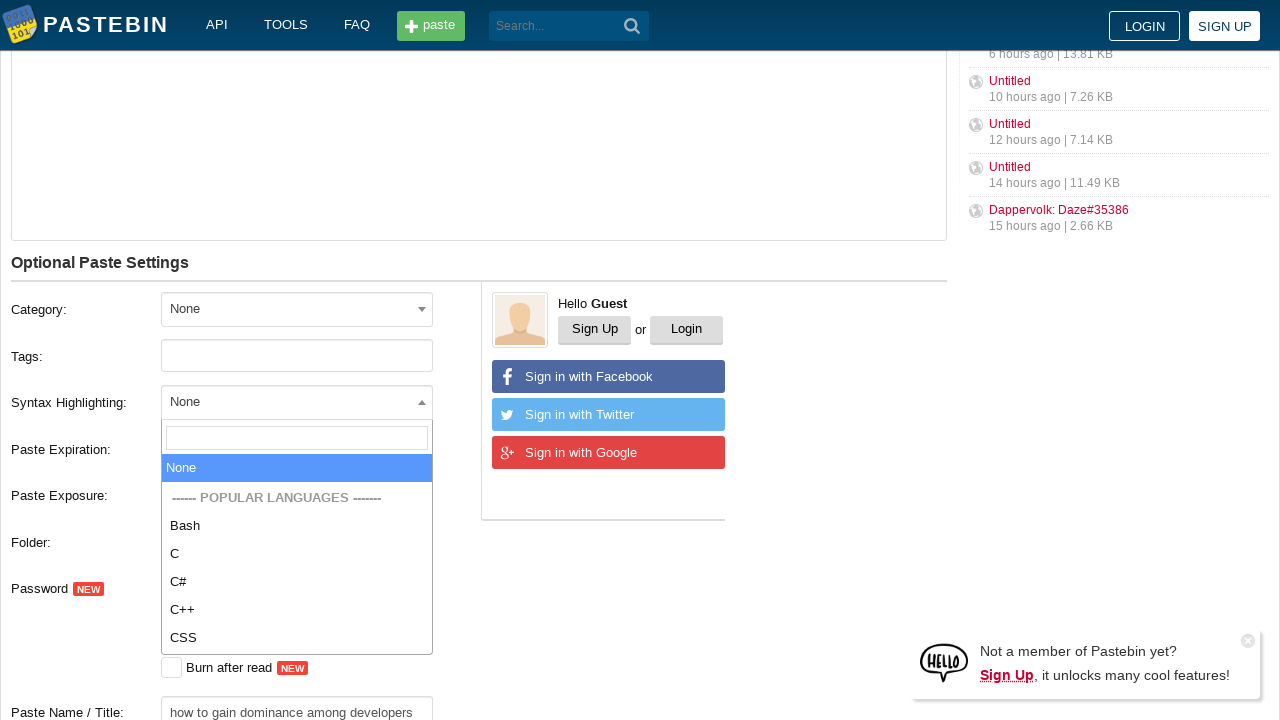

Navigated down in syntax highlighting options
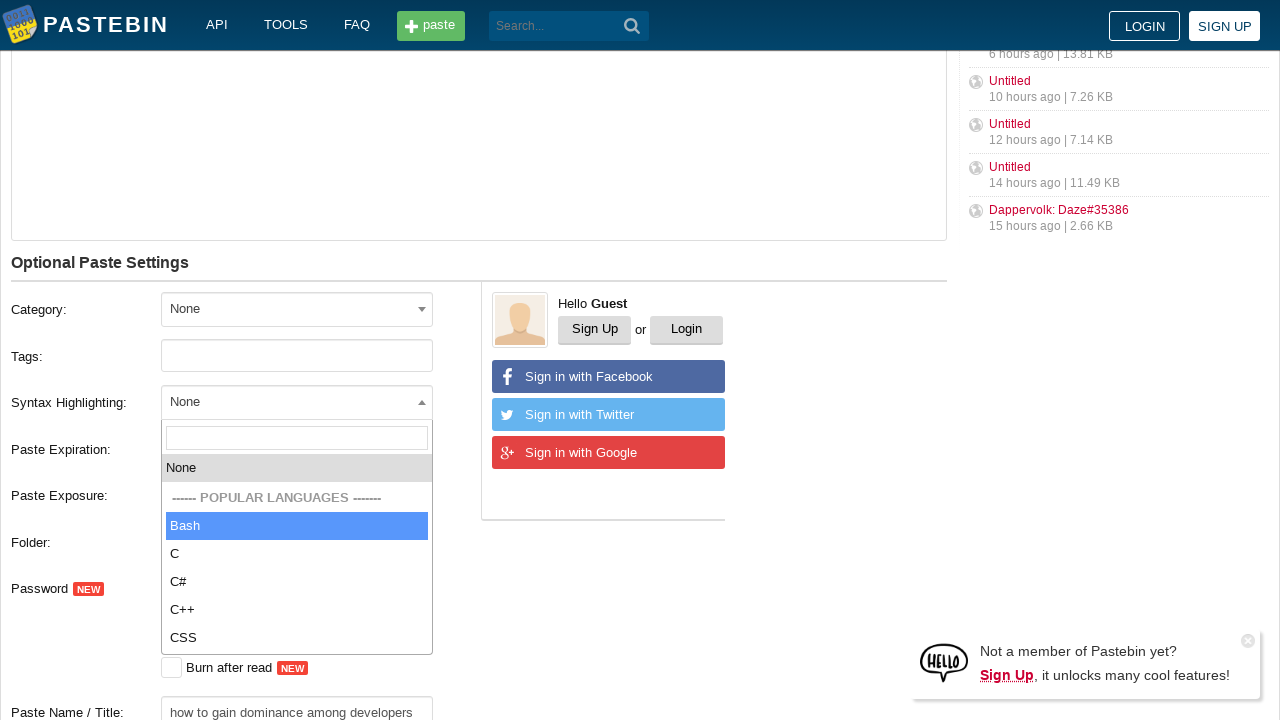

Selected Bash syntax highlighting
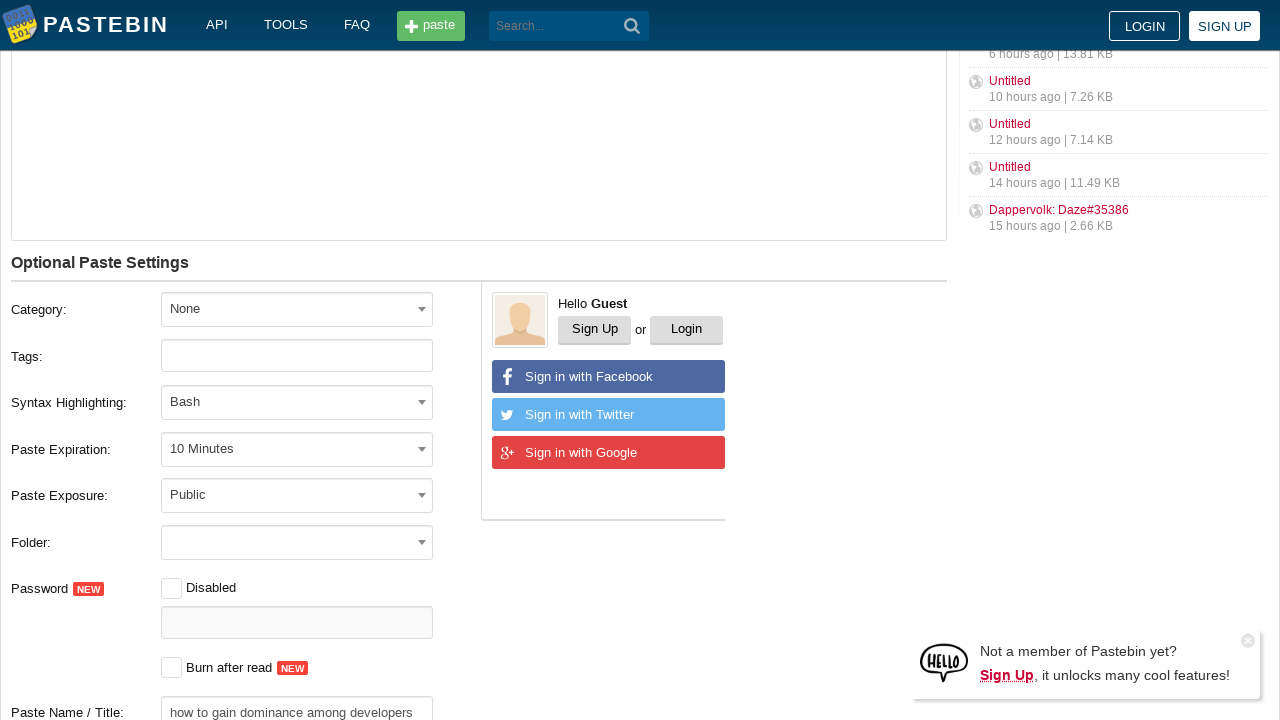

Clicked create paste button to submit the form at (240, 400) on .form-btn-container button
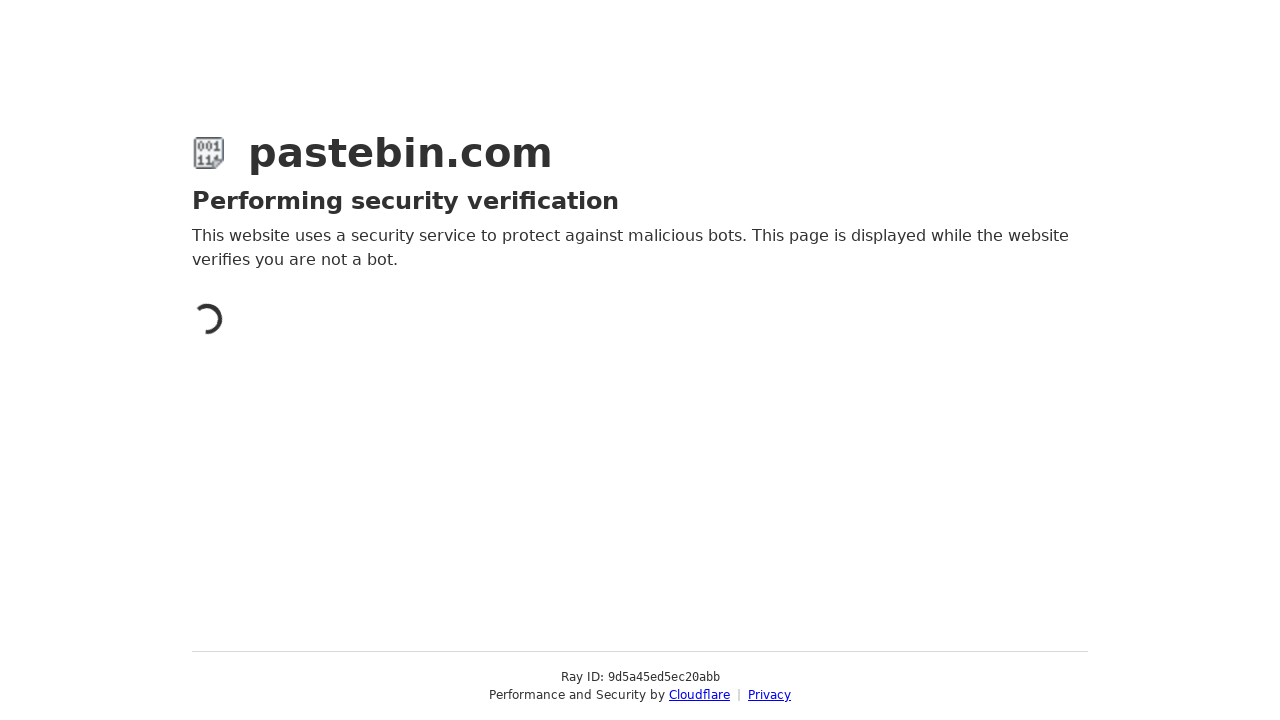

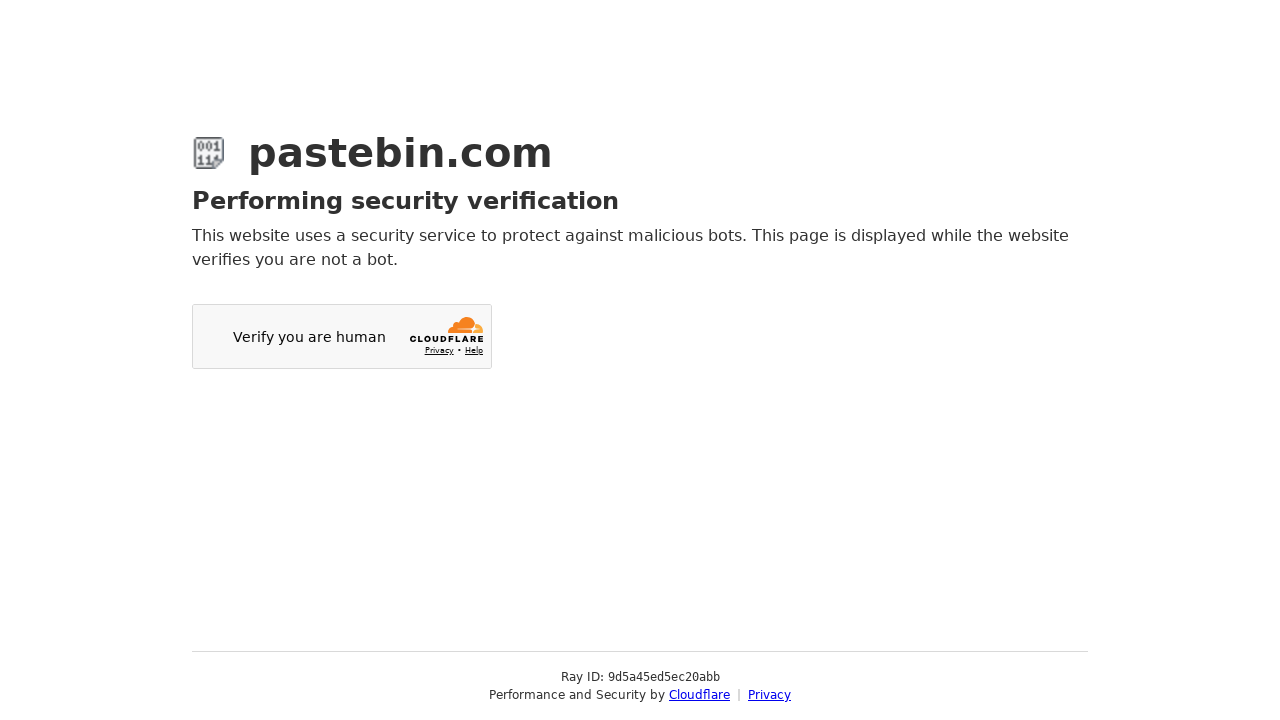